Tests clicking on the "Slow load text website" link and verifies the title text loads correctly after a delay

Starting URL: https://curso.testautomation.es

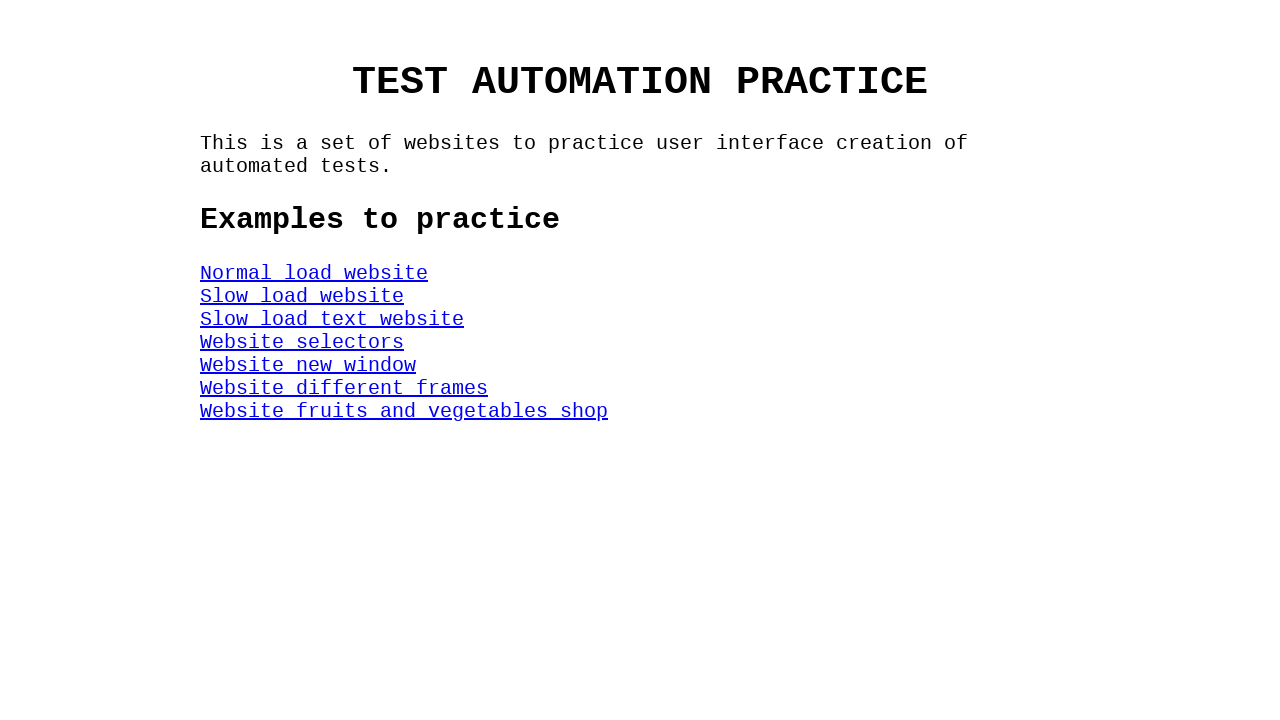

Clicked on 'Slow load text website' link at (332, 319) on #SlowSpeedTextWeb
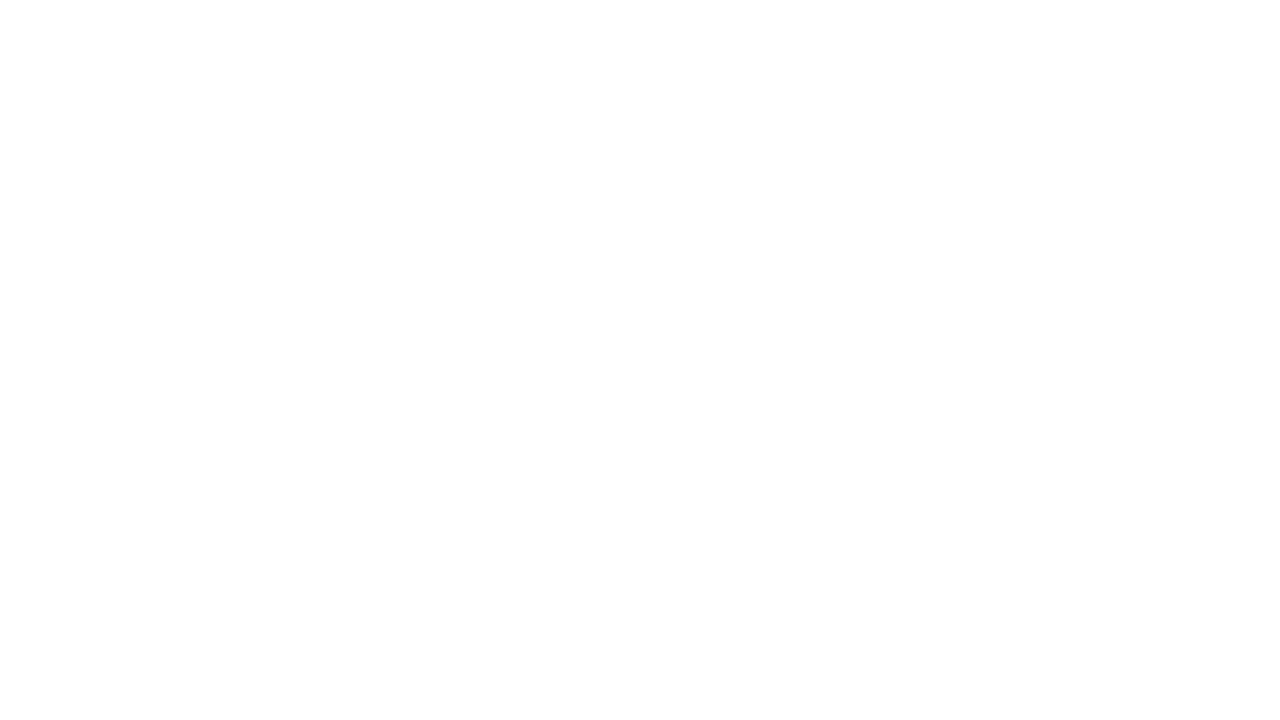

Title element became visible
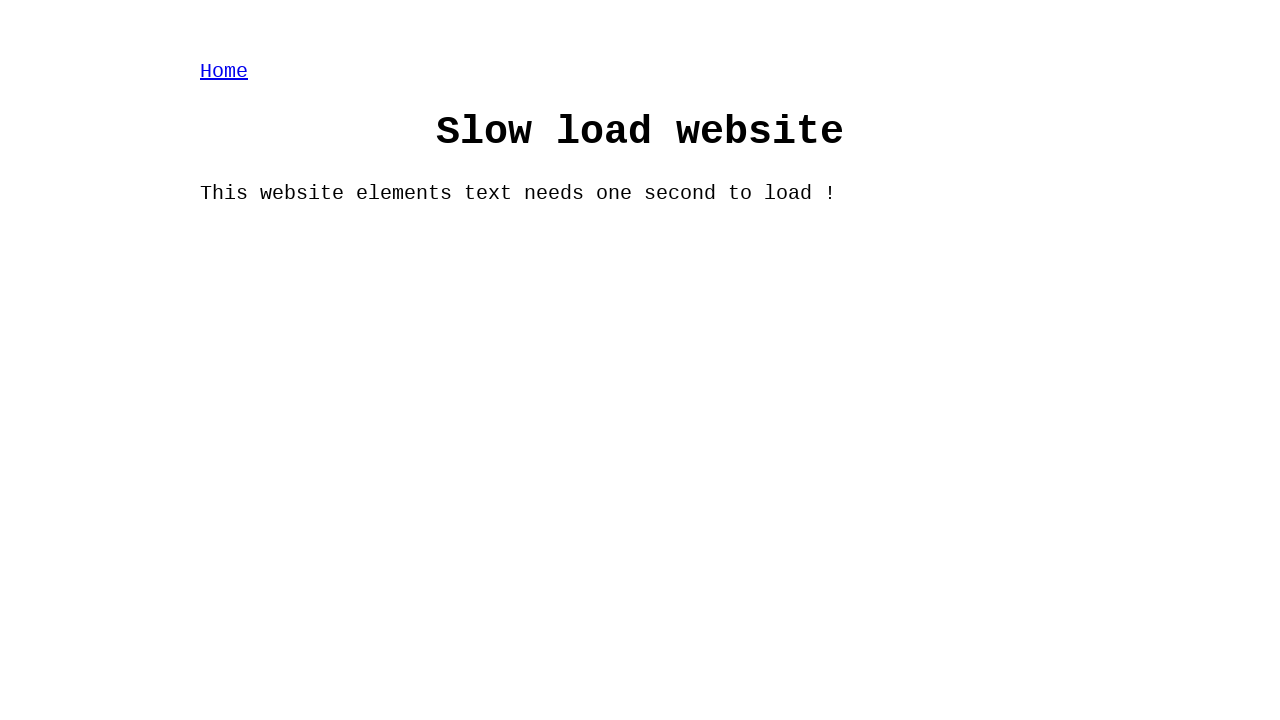

Title text 'Slow load website' loaded correctly after delay
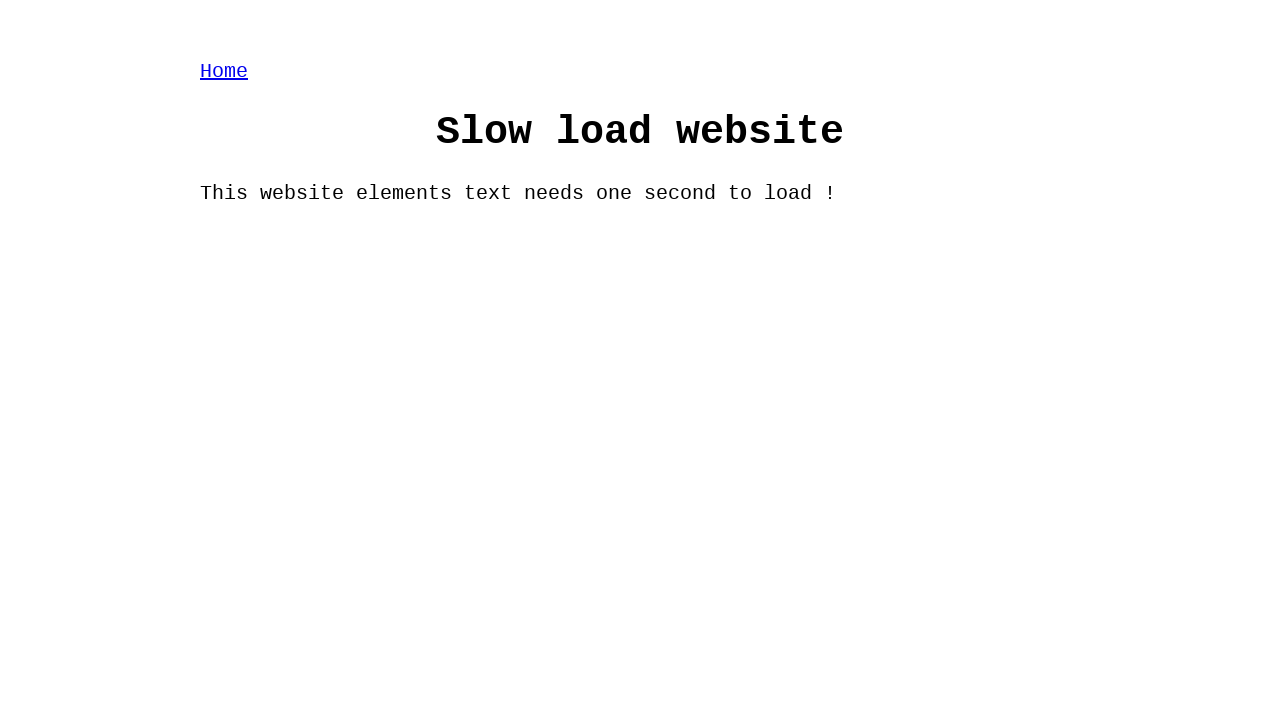

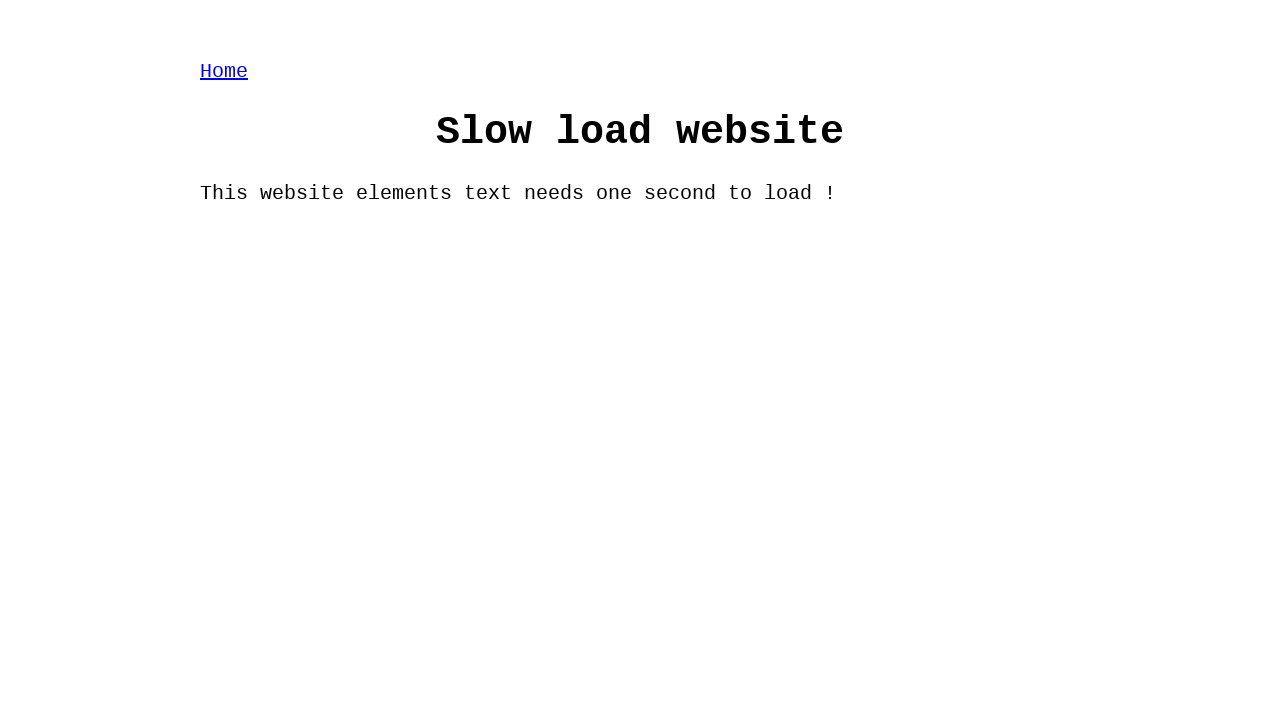